Opens the hamburger menu on a shoe portal website and clicks on the Sign In link

Starting URL: https://anupdamoda.github.io/AceOnlineShoePortal/index.html

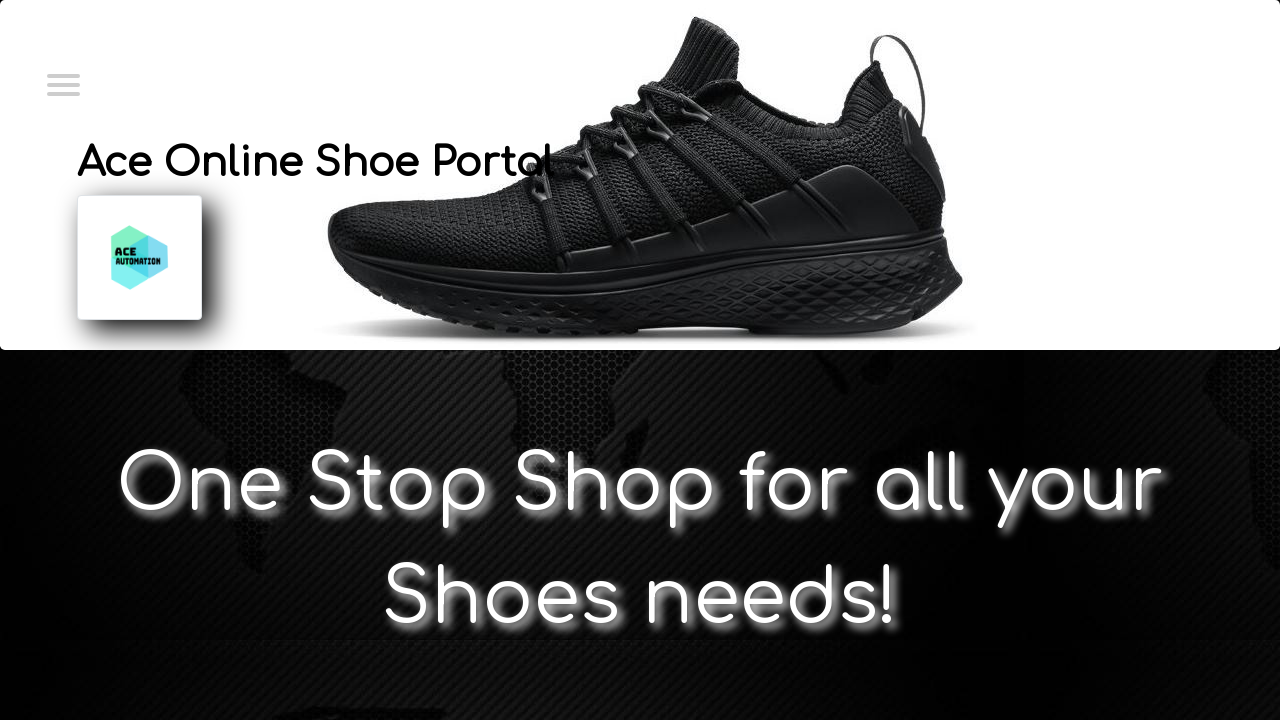

Clicked hamburger menu toggle at (62, 83) on //*[@id="menuToggle"]/input
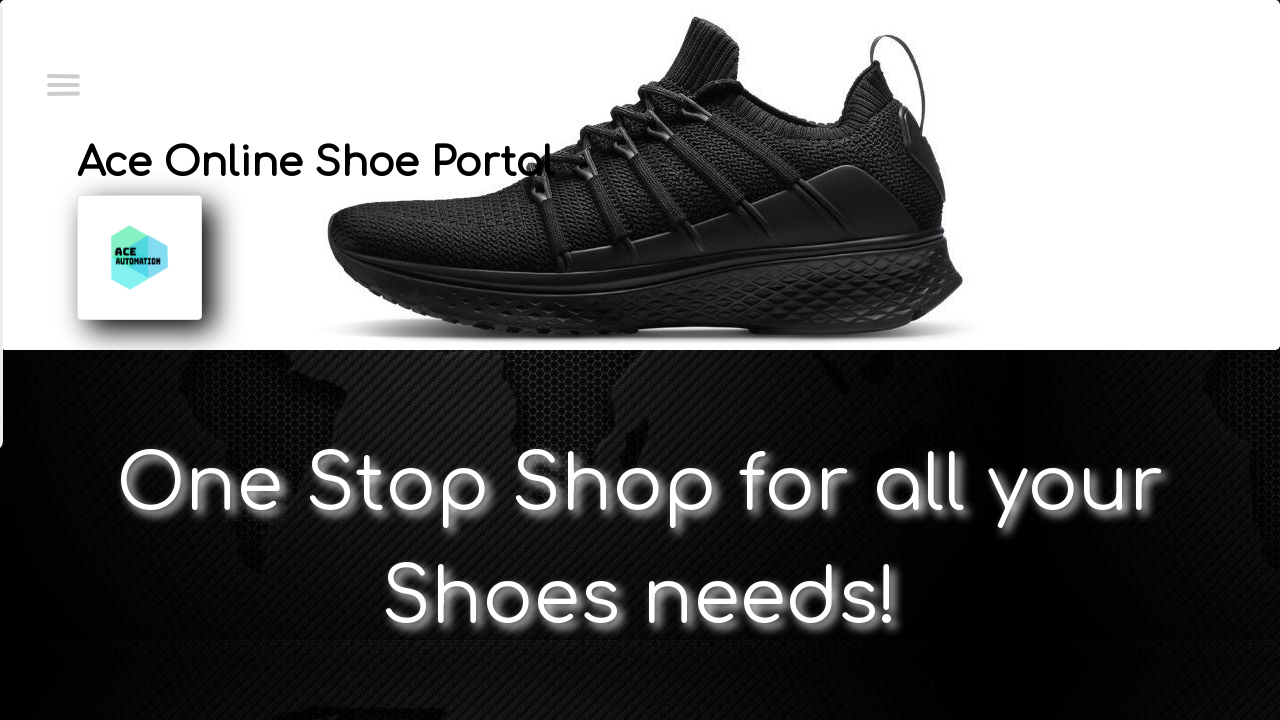

Waited for hamburger menu to open
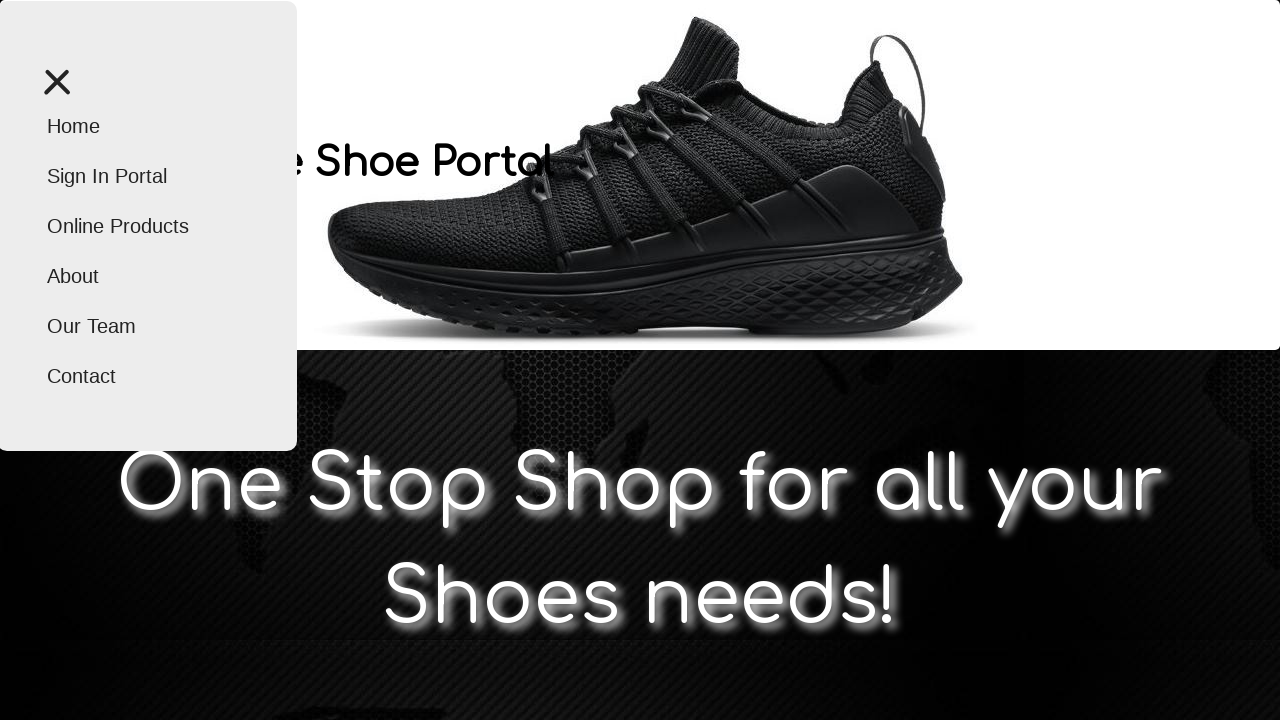

Clicked Sign In link in the menu at (147, 176) on //*[@id="menu"]/a[2]/li
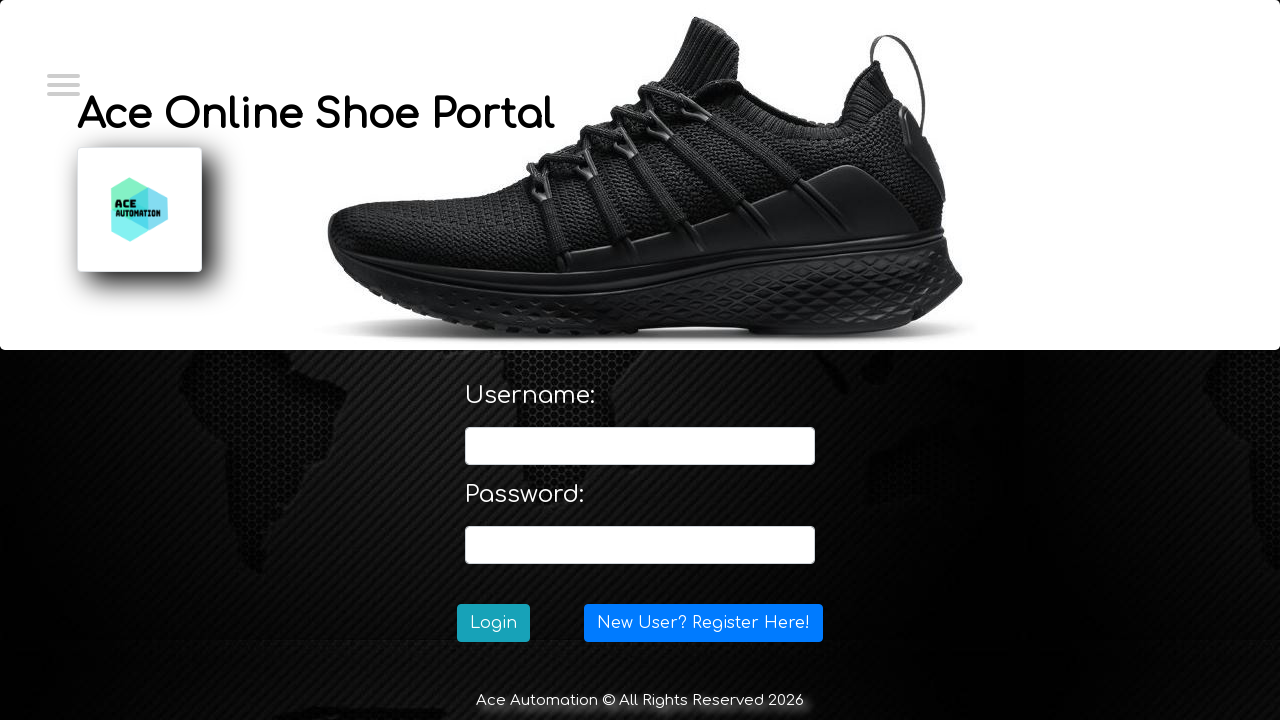

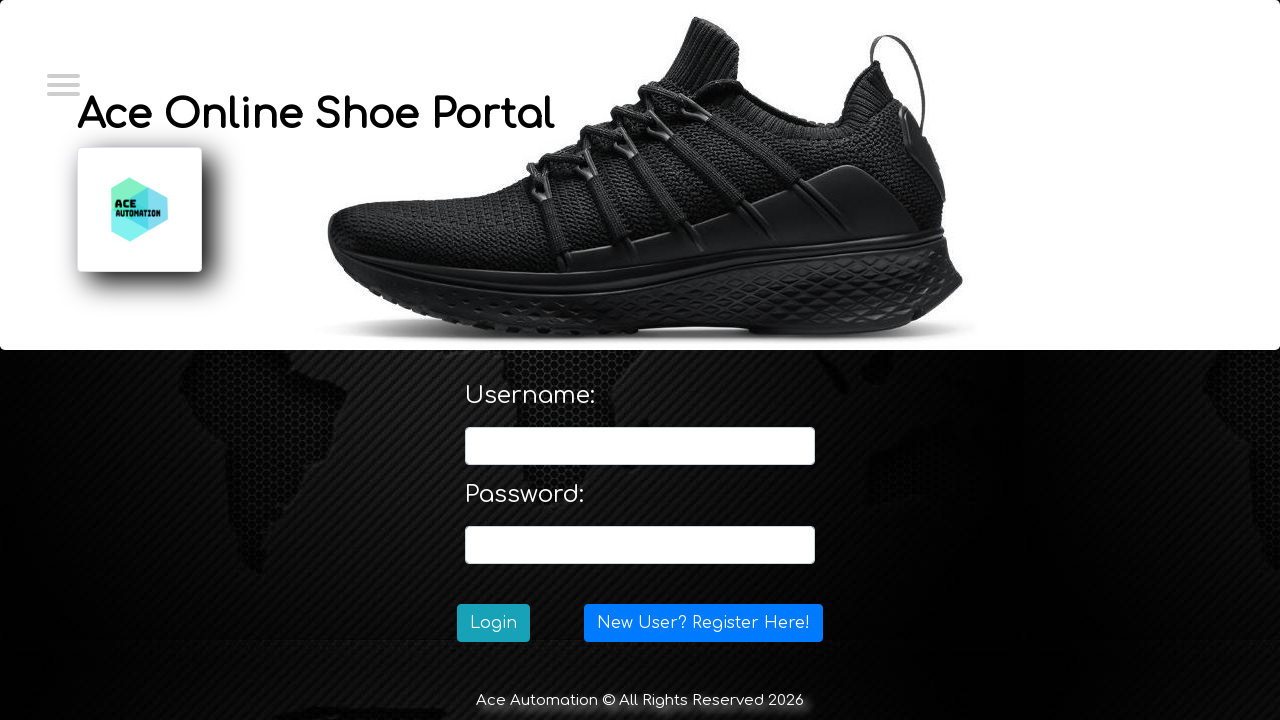